Tests form validation by filling all fields except zip-code, submitting the form, and verifying that the empty zip-code field displays with a red error background color

Starting URL: https://bonigarcia.dev/selenium-webdriver-java/data-types.html

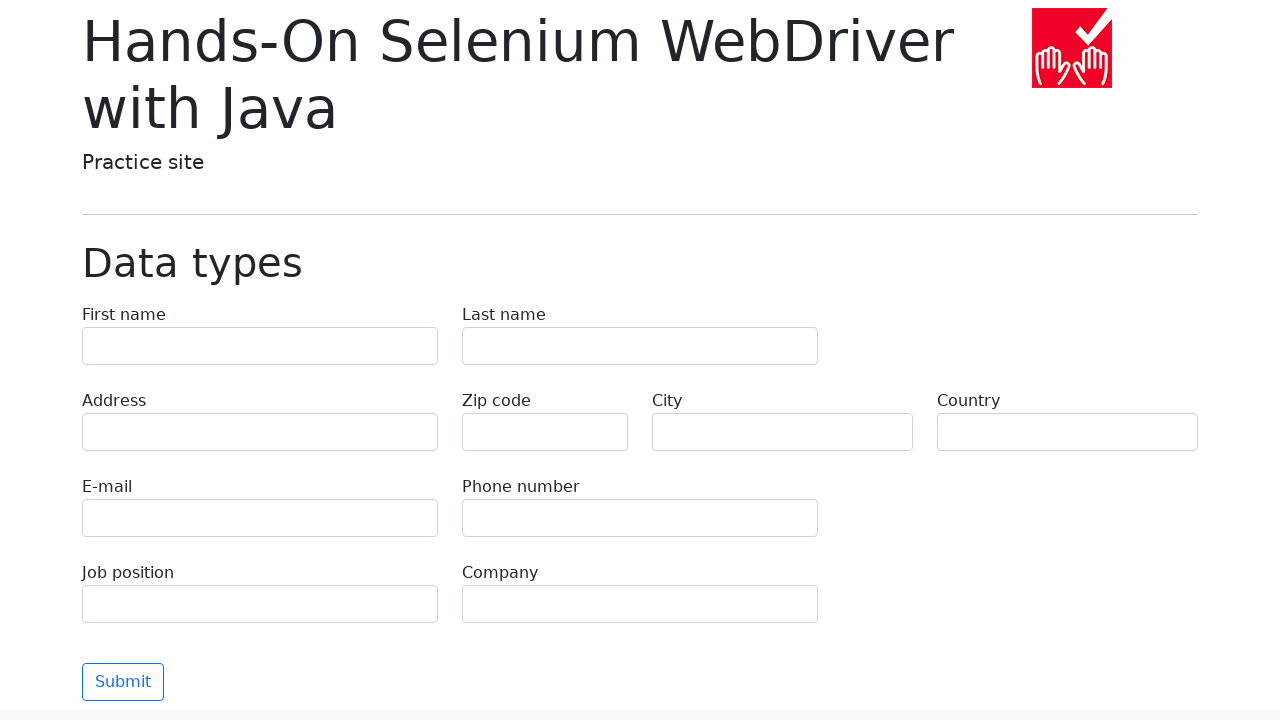

Filled first name field with 'Иван' on [name="first-name"]
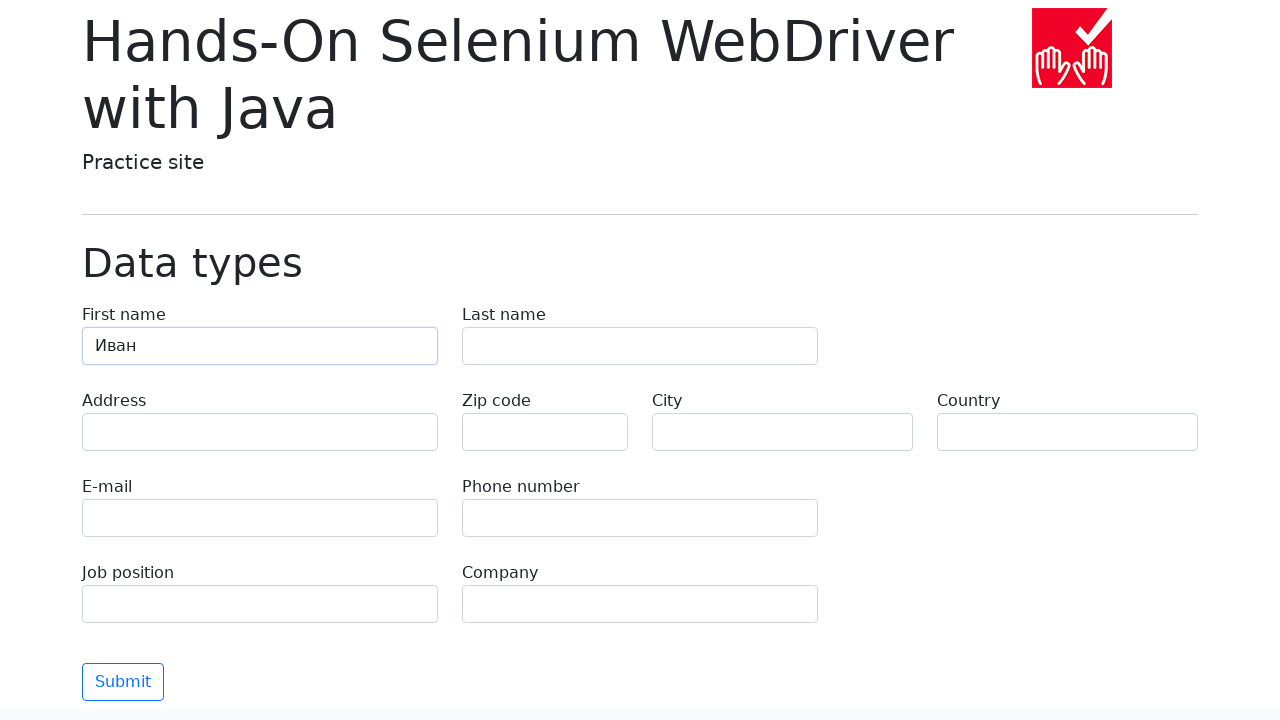

Filled last name field with 'Петров' on [name="last-name"]
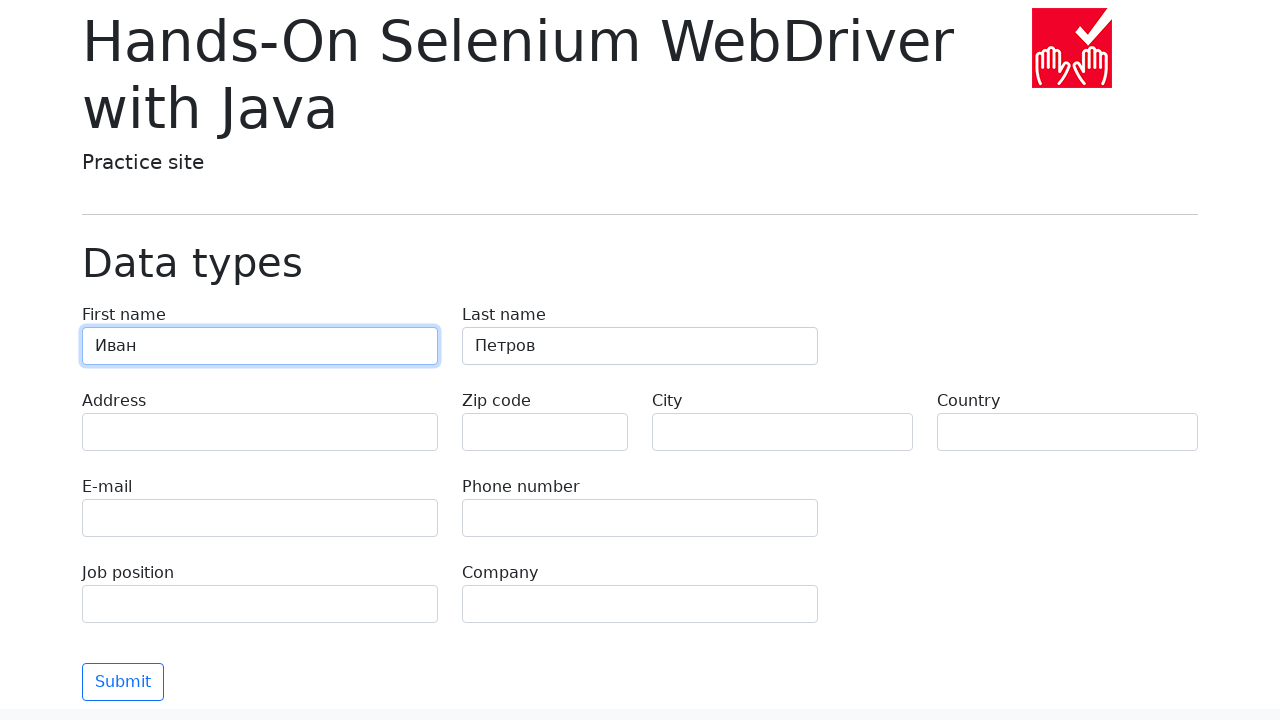

Filled address field with 'Ленина, 55-3' on [name="address"]
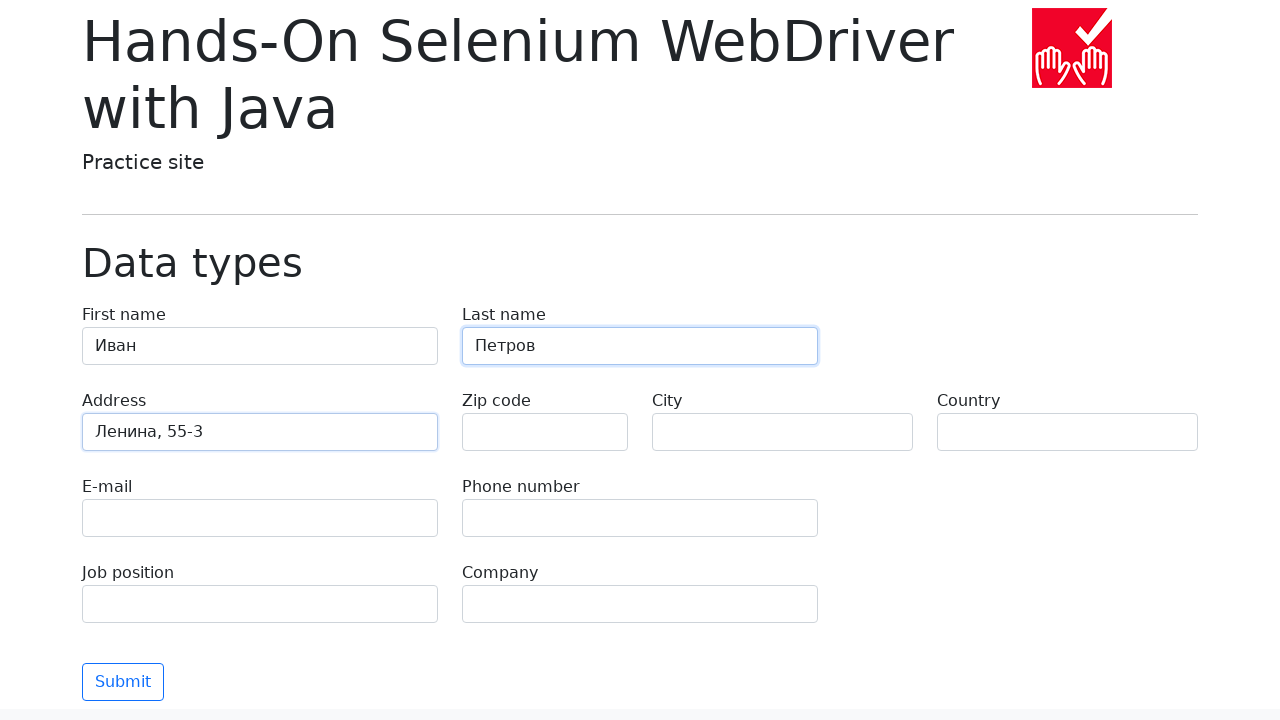

Left zip-code field empty intentionally on [name="zip-code"]
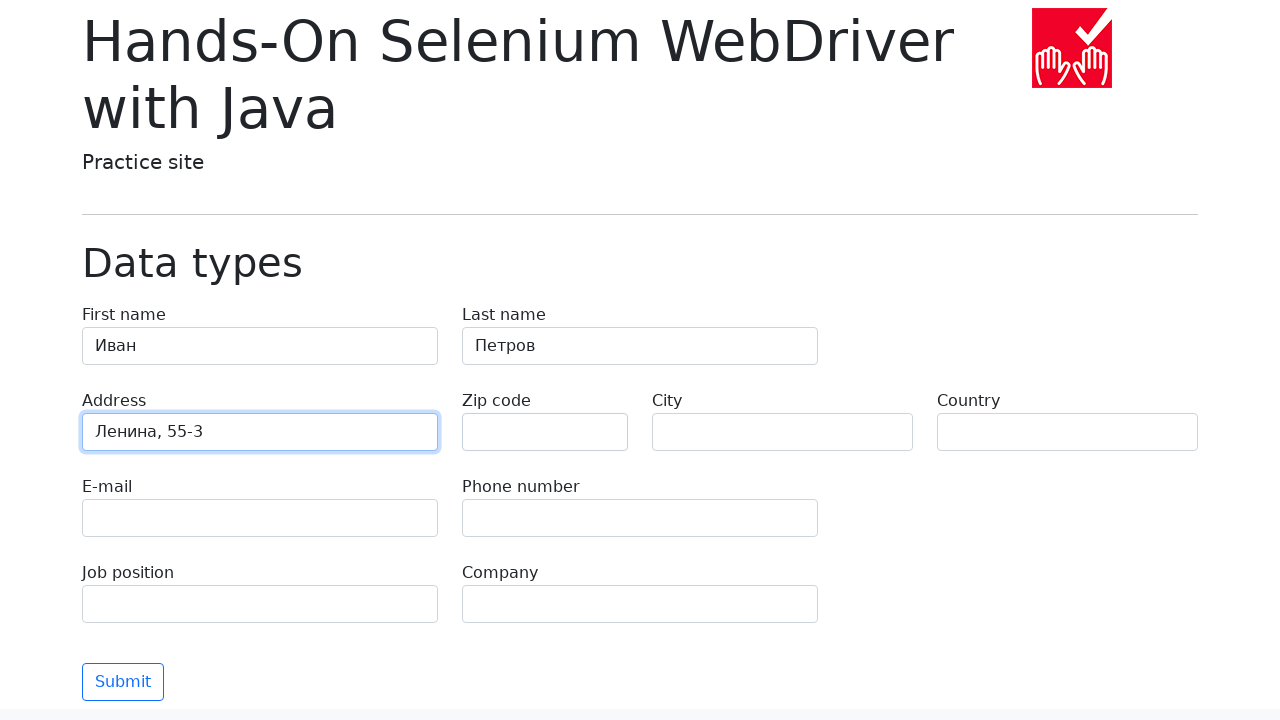

Filled city field with 'Москва' on [name="city"]
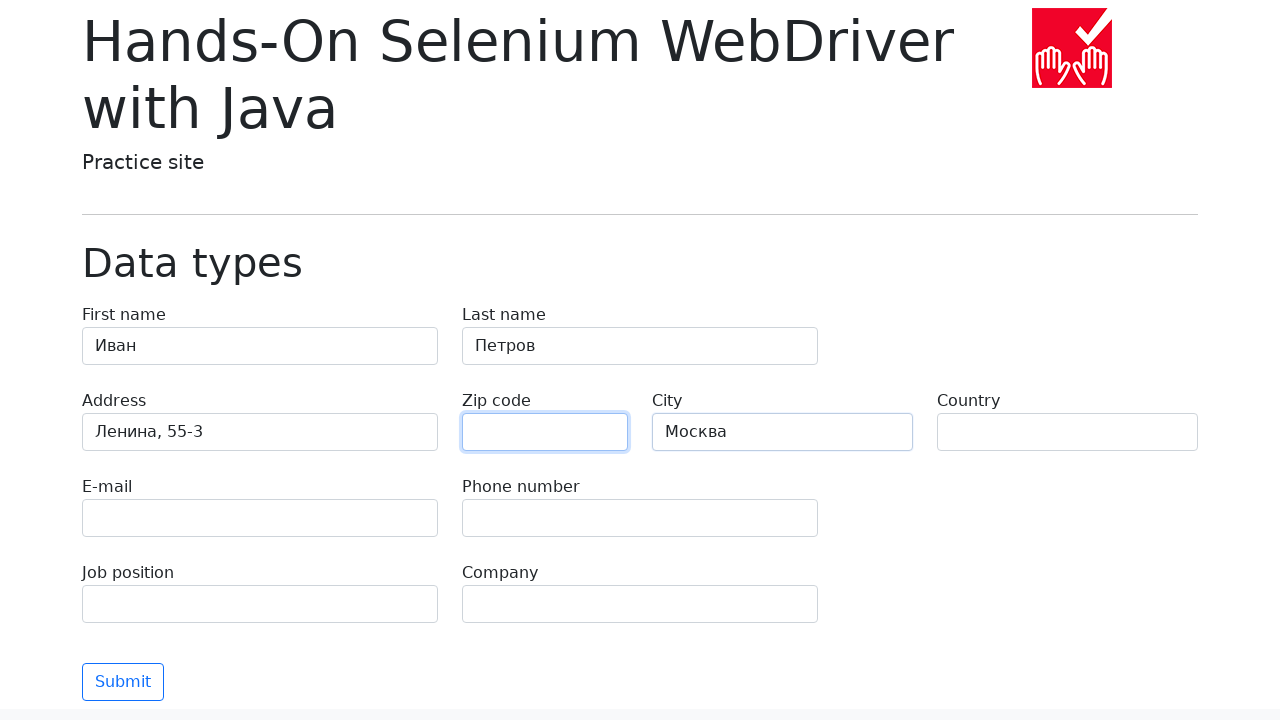

Filled country field with 'Россия' on [name="country"]
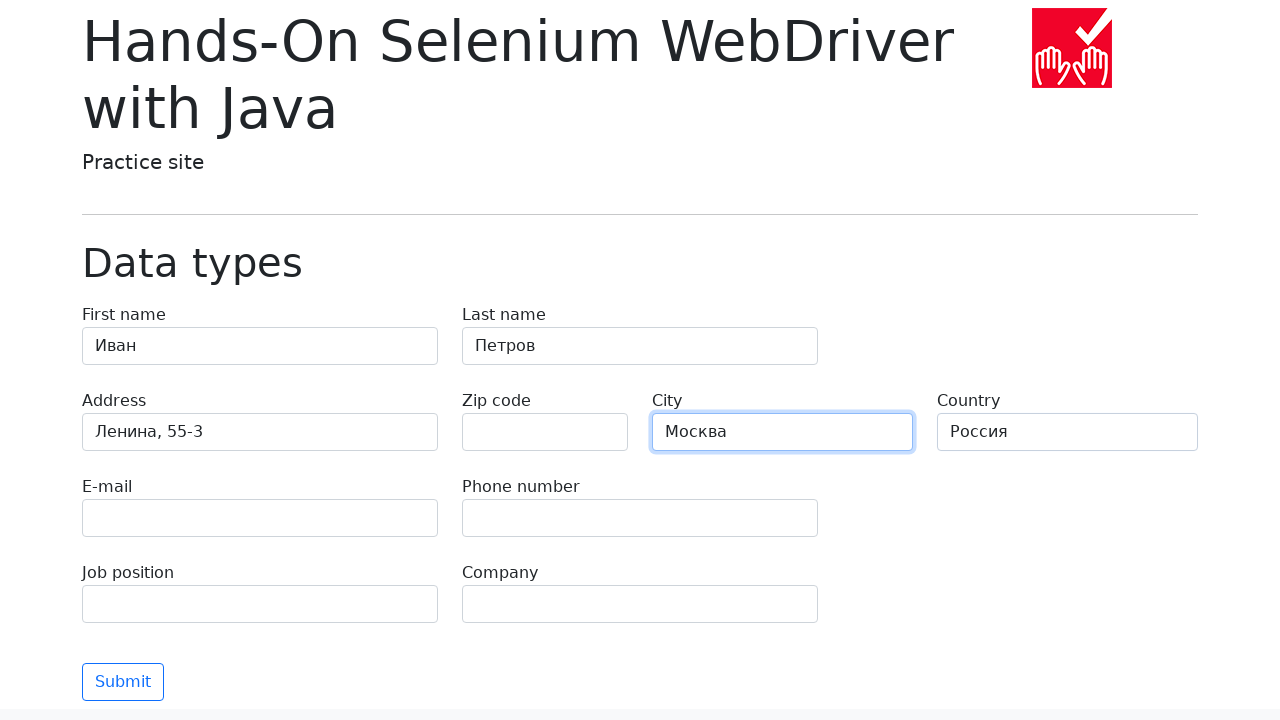

Filled email field with 'test@skypro.com' on [name="e-mail"]
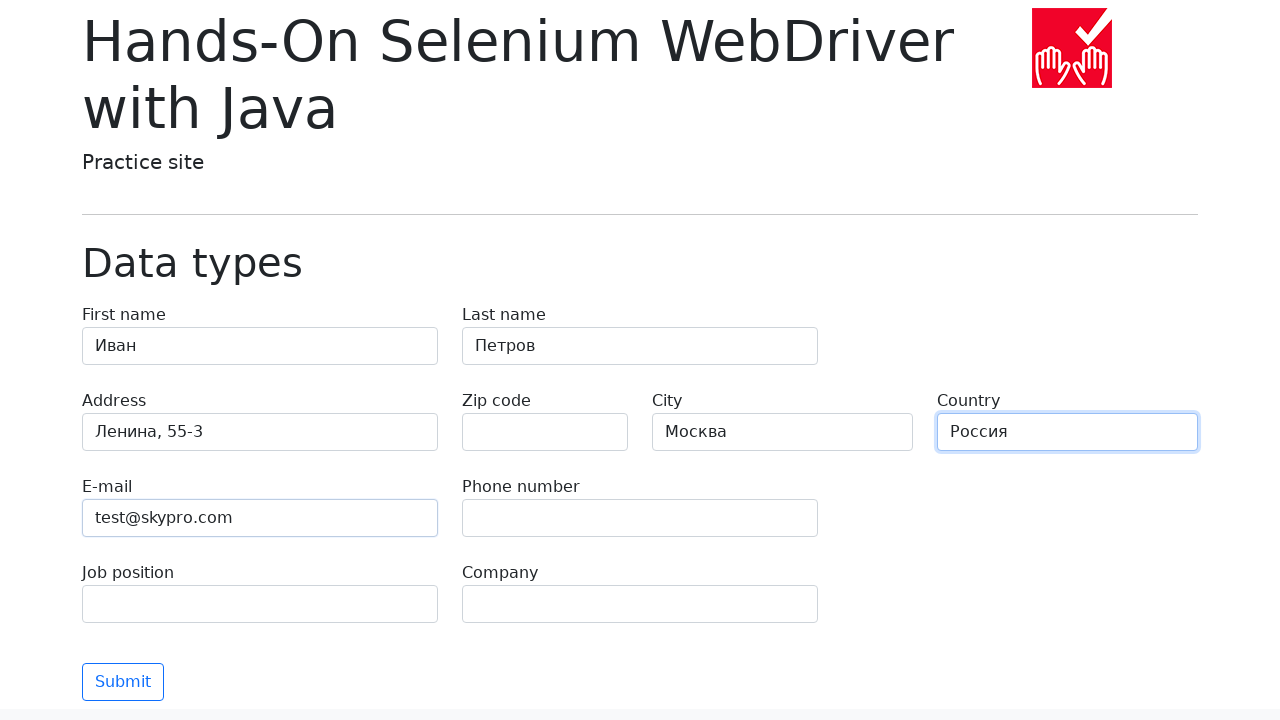

Filled phone field with '+7985899998787' on [name="phone"]
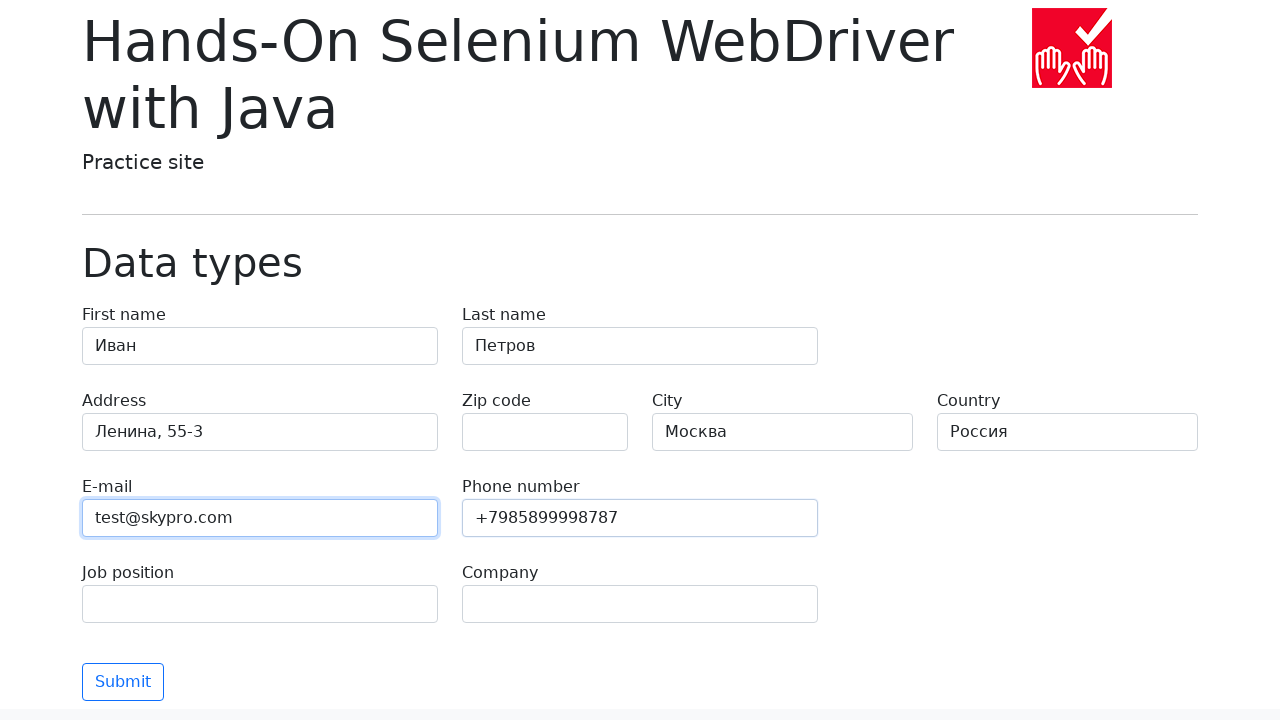

Filled job position field with 'QA' on [name="job-position"]
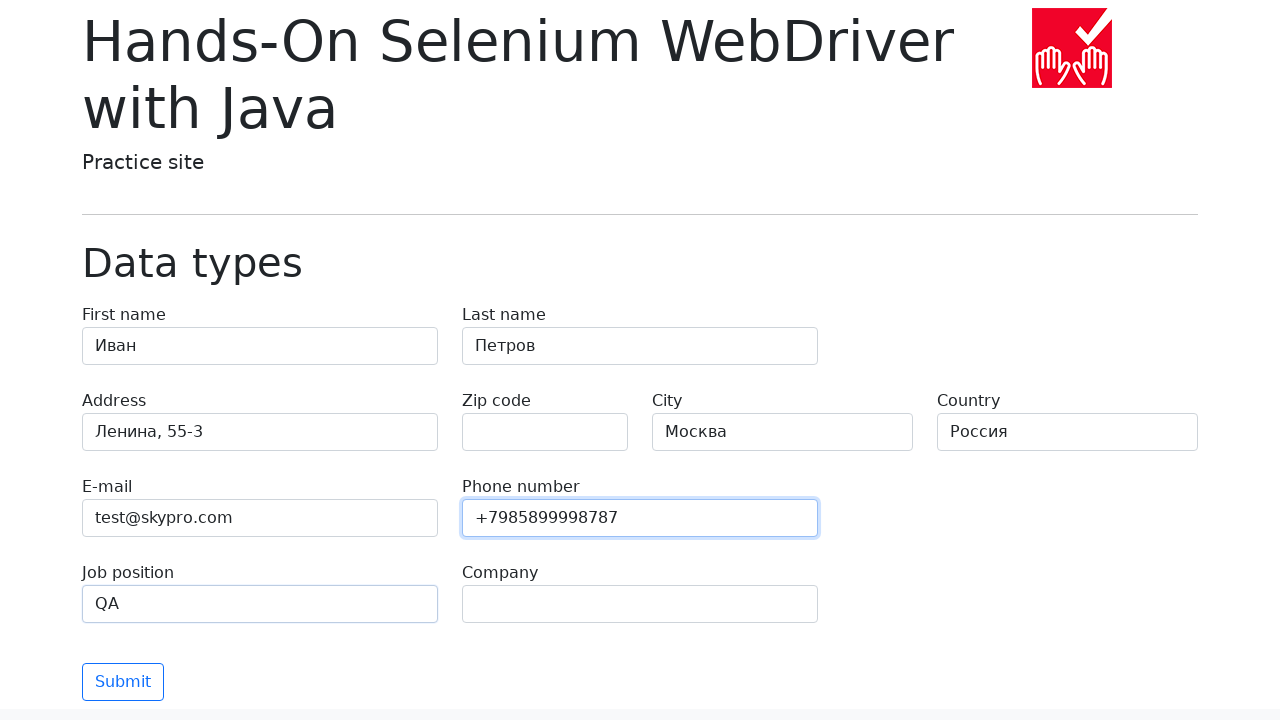

Filled company field with 'SkyPro' on [name="company"]
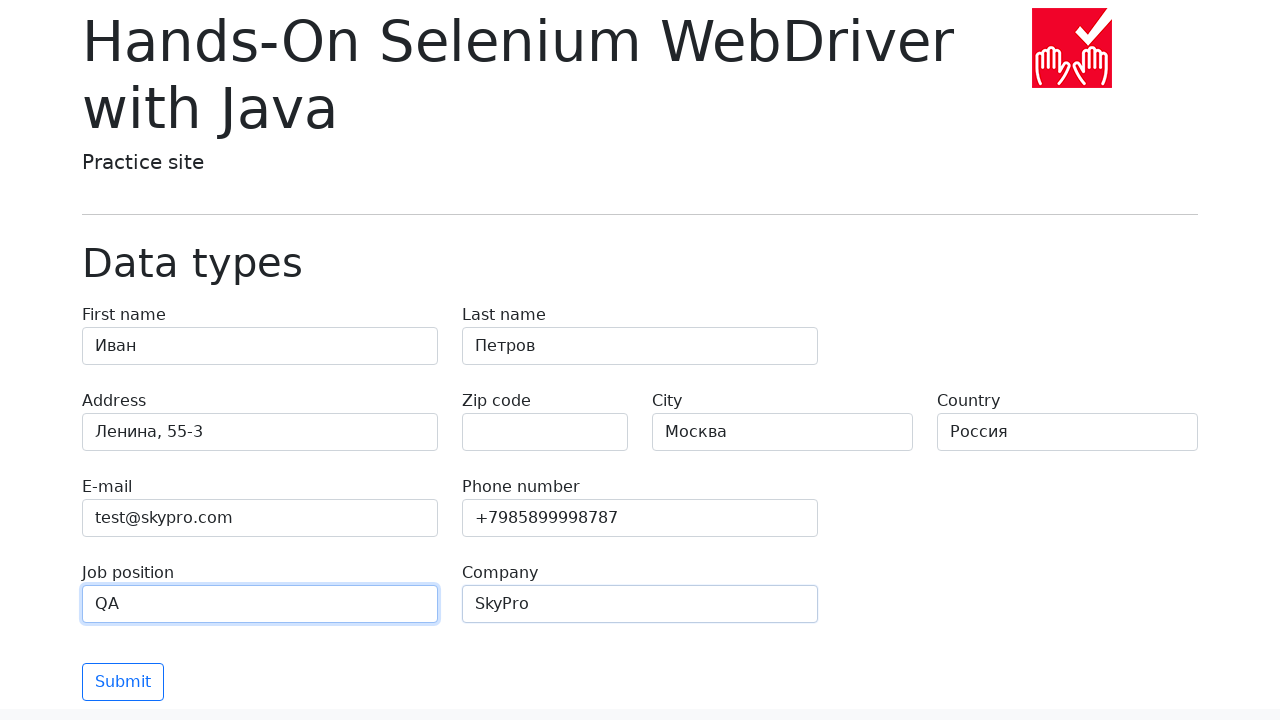

Clicked submit button to submit form at (123, 682) on [type="submit"]
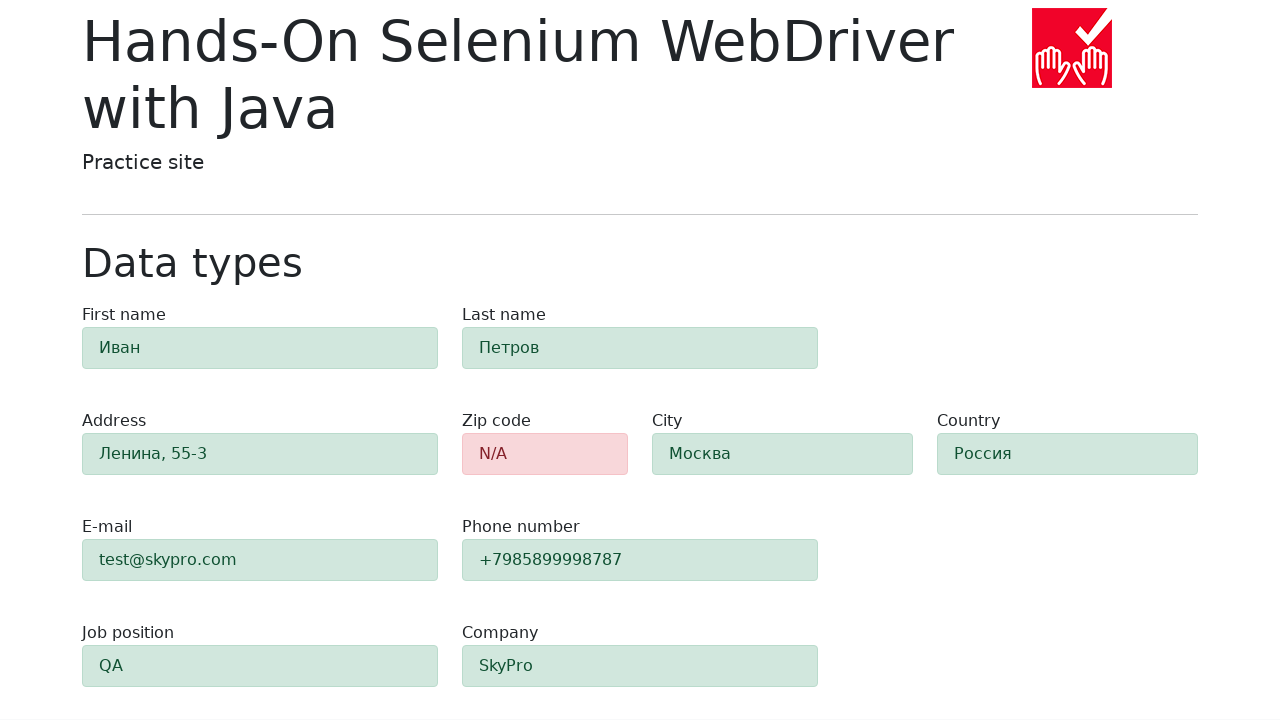

Waited for zip-code field to be visible after form submission
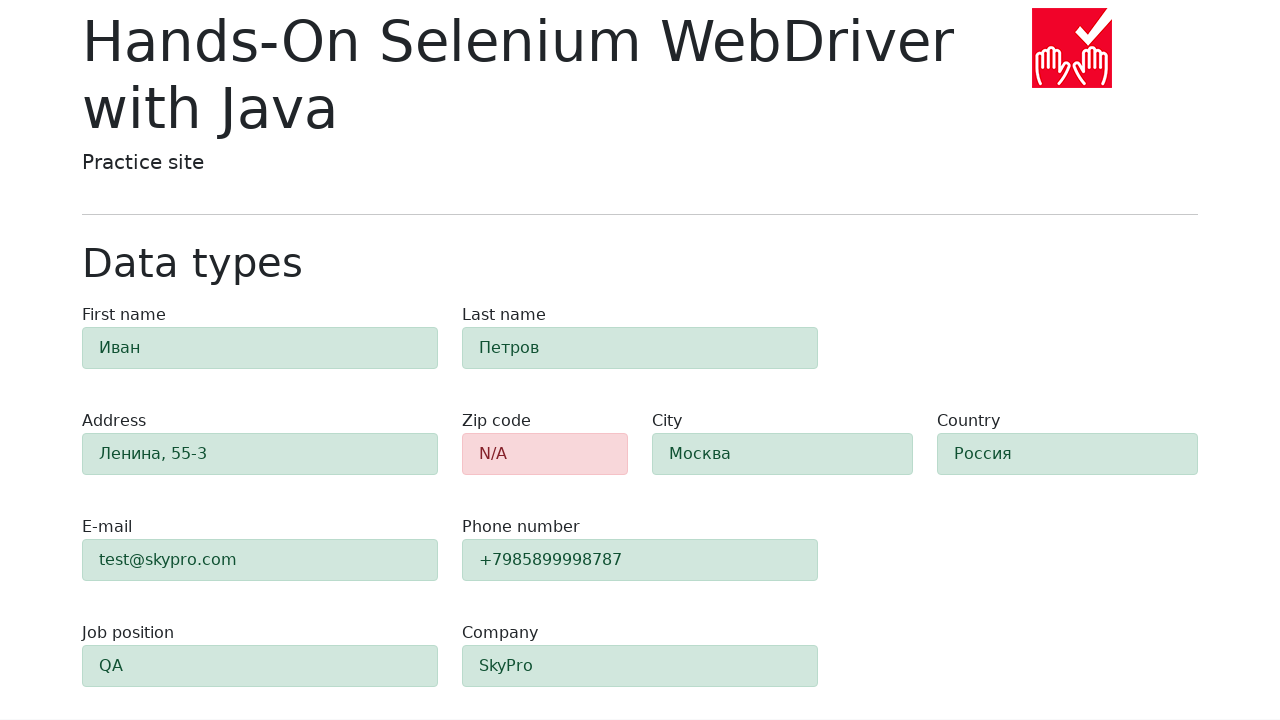

Retrieved computed background color of zip-code field: rgb(248, 215, 218)
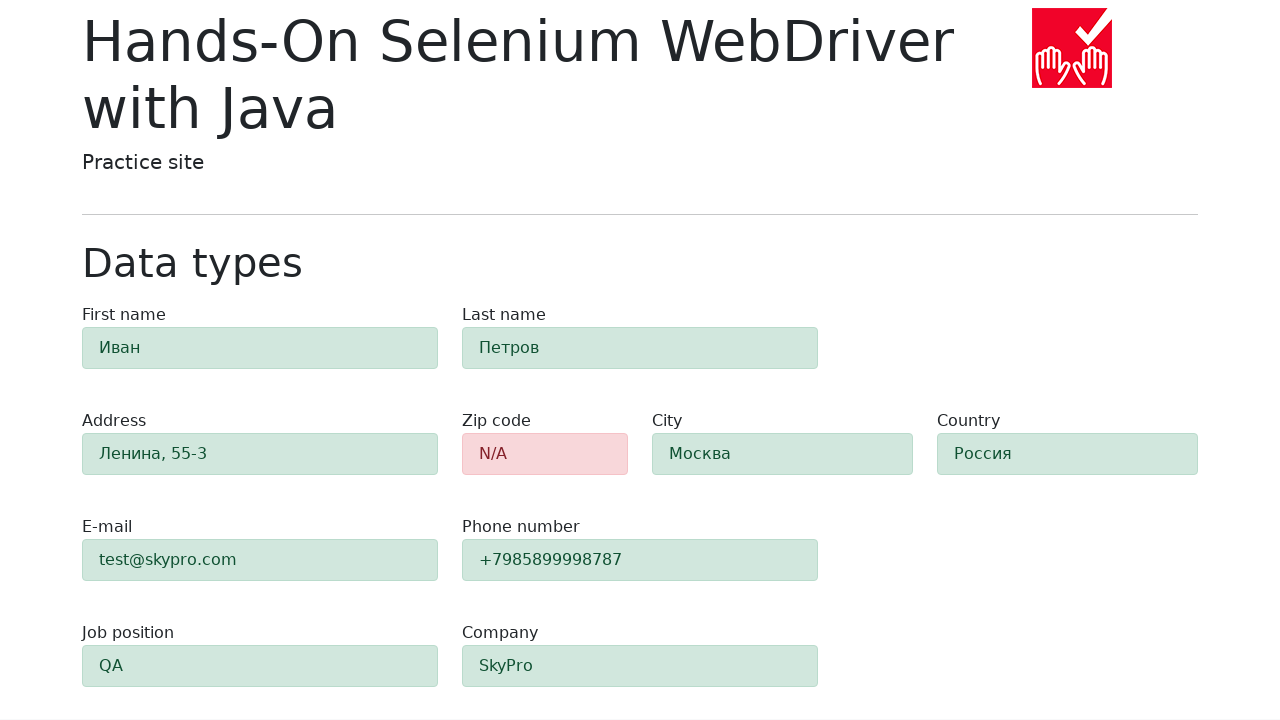

Verified zip-code field displays with red error background color (rgb(248, 215, 218))
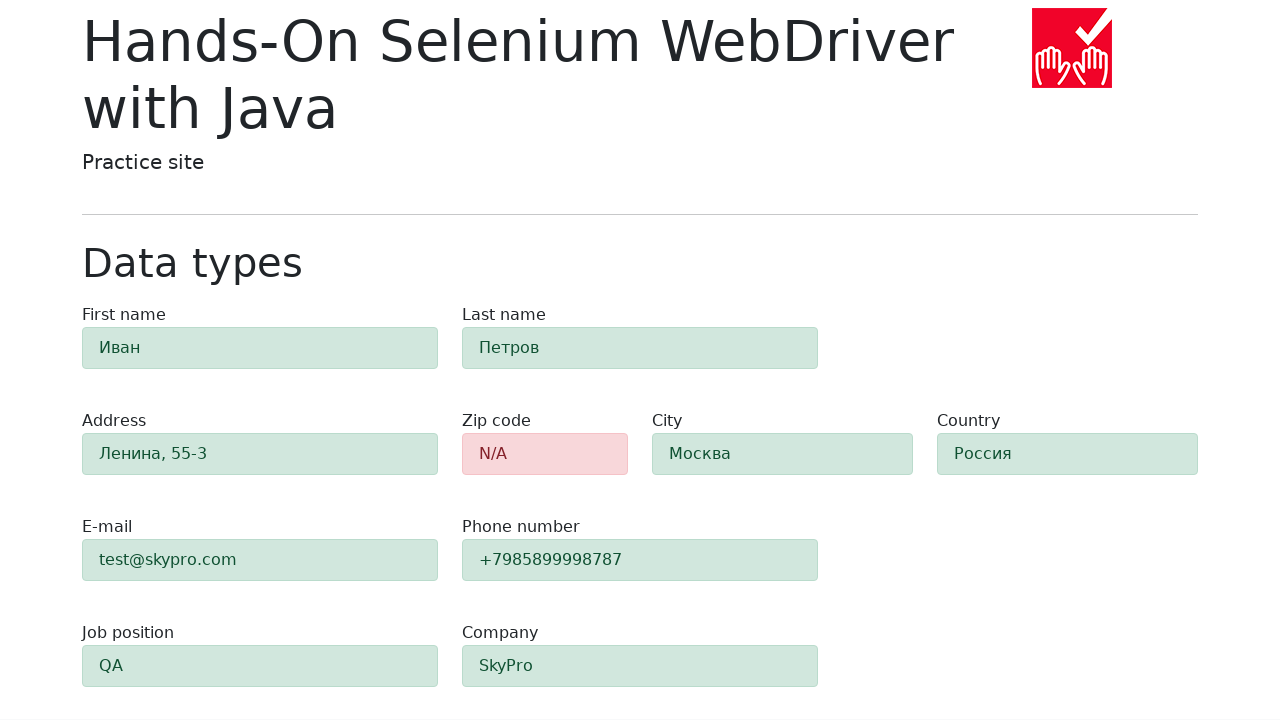

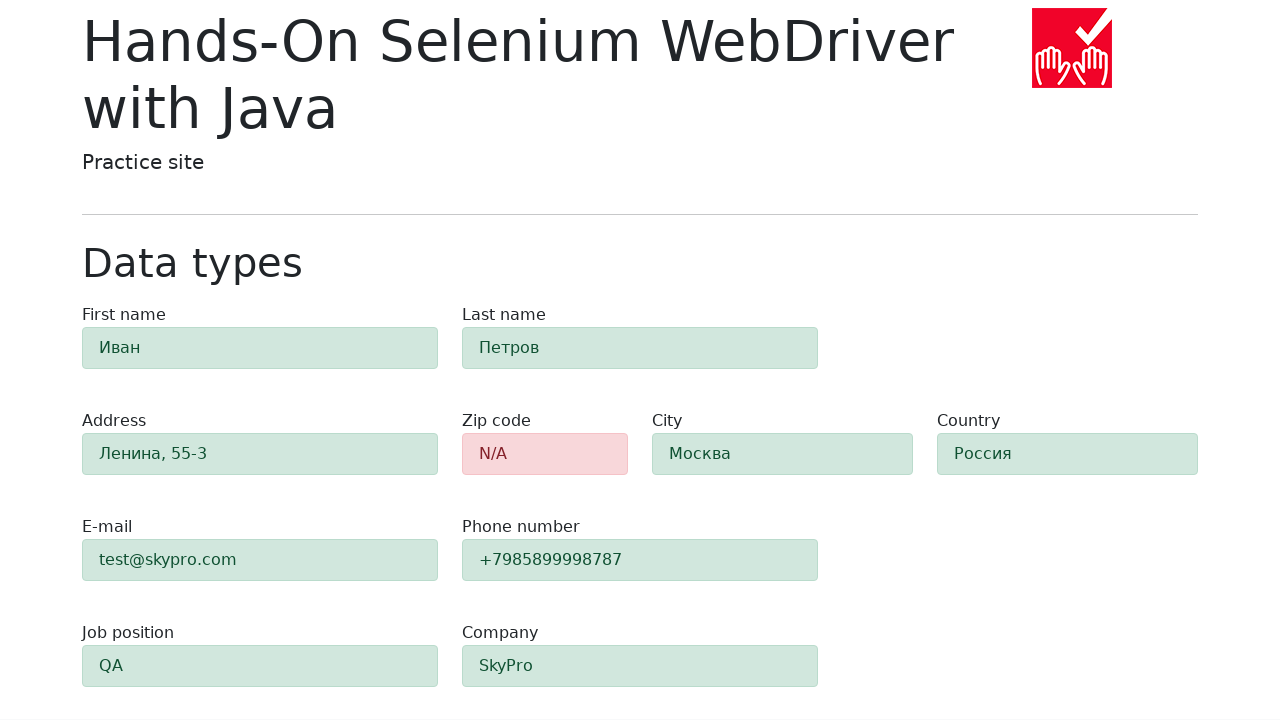